Tests the TodoMVC Knockout.js application by adding three todo items and verifying they are displayed correctly with the proper counter value.

Starting URL: https://todomvc.com/examples/knockoutjs

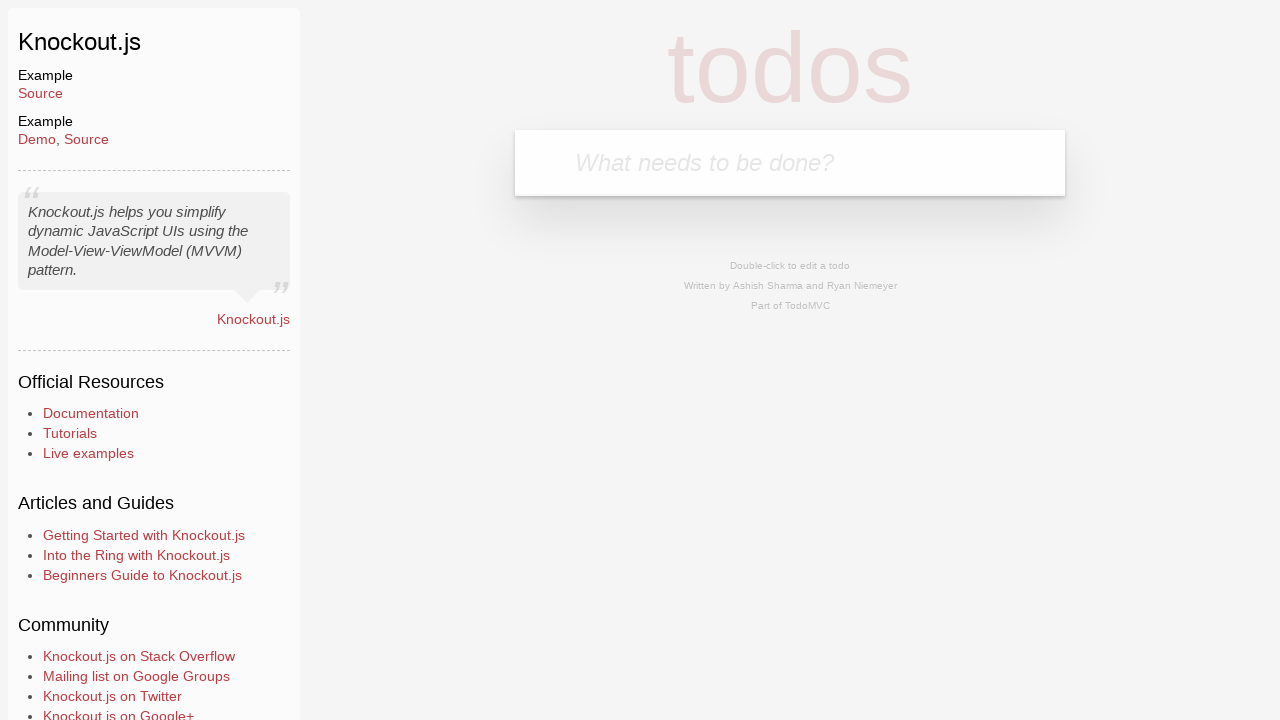

Filled new todo input with 'cuci piring' on input.new-todo
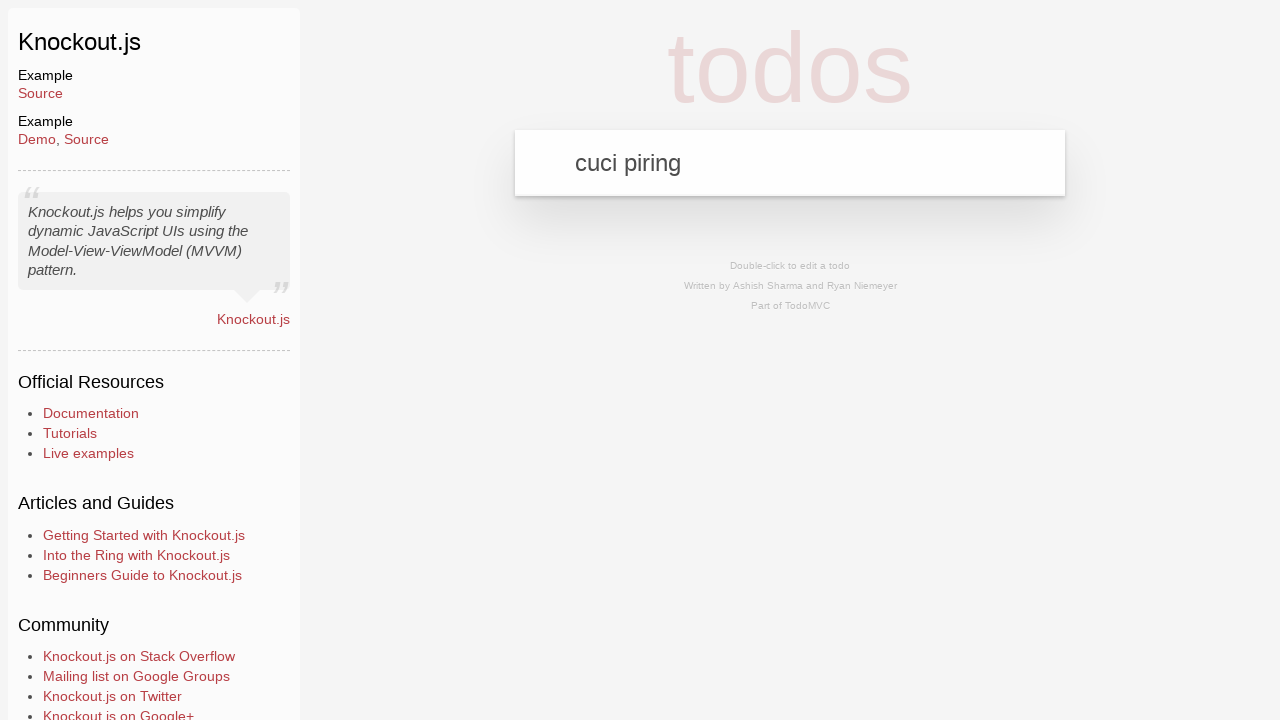

Pressed Enter to add first todo item 'cuci piring' on input.new-todo
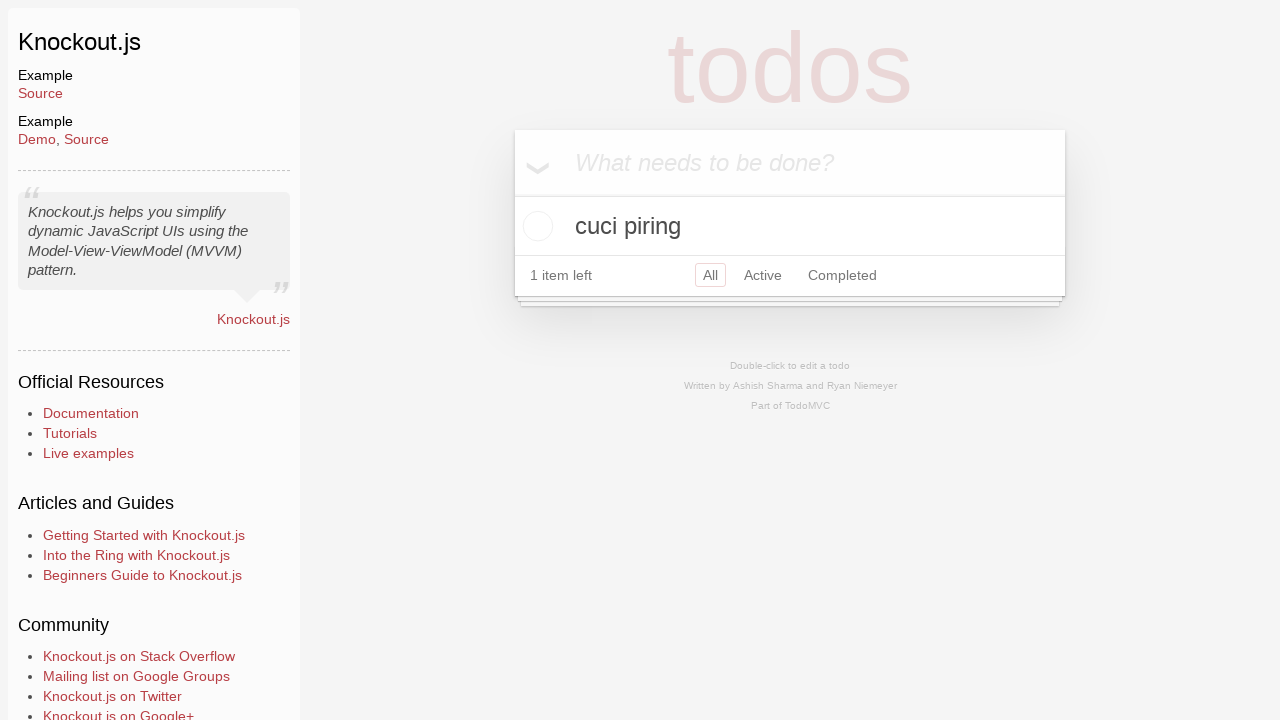

Filled new todo input with 'belanja' on input.new-todo
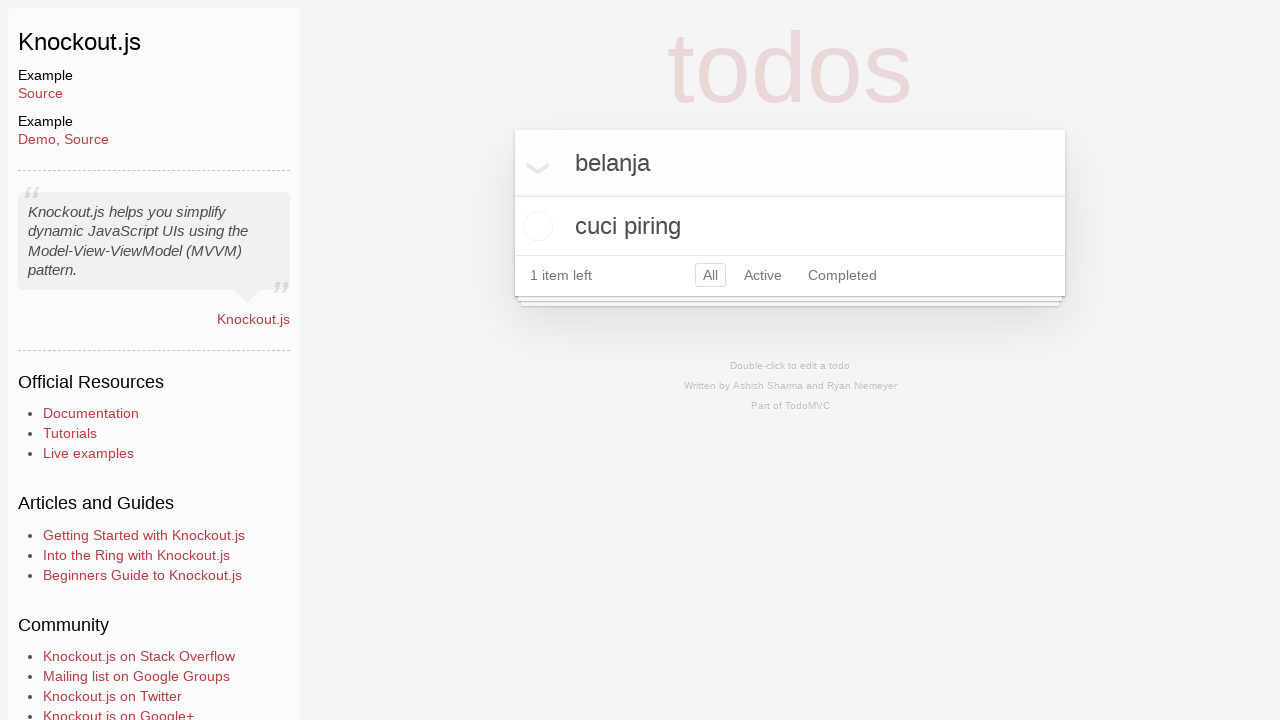

Pressed Enter to add second todo item 'belanja' on input.new-todo
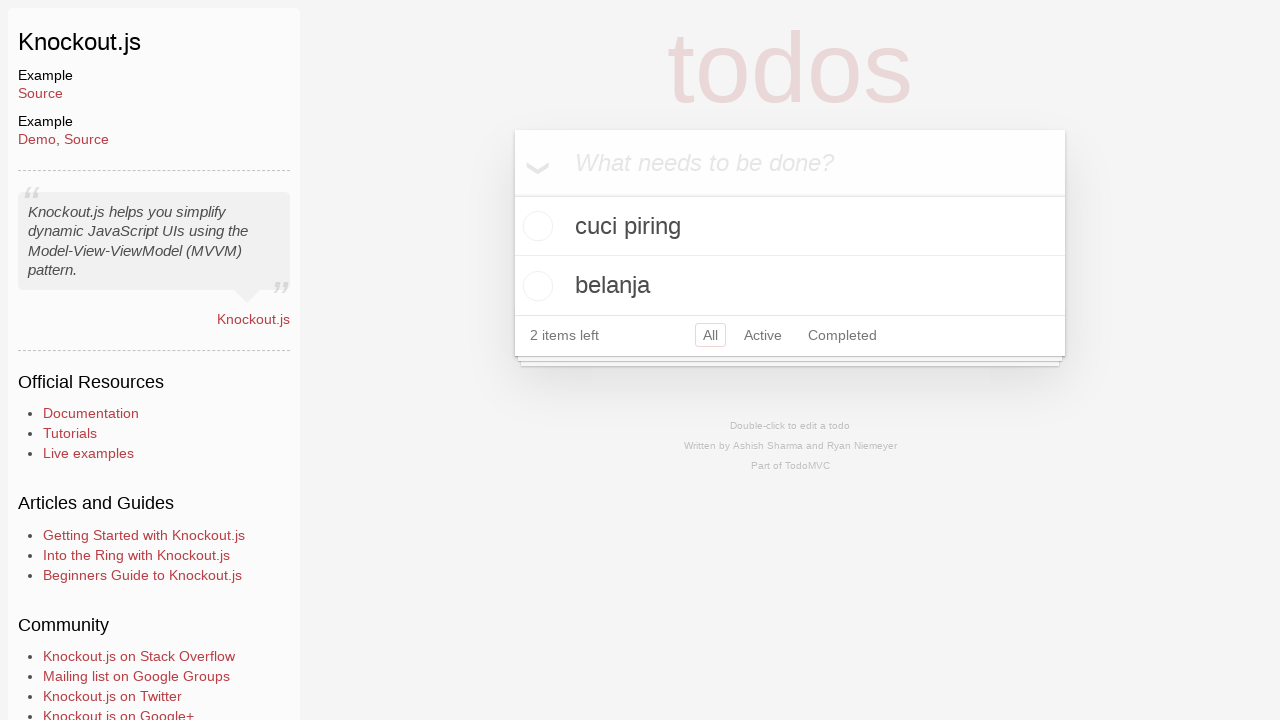

Filled new todo input with 'beres-beres' on input.new-todo
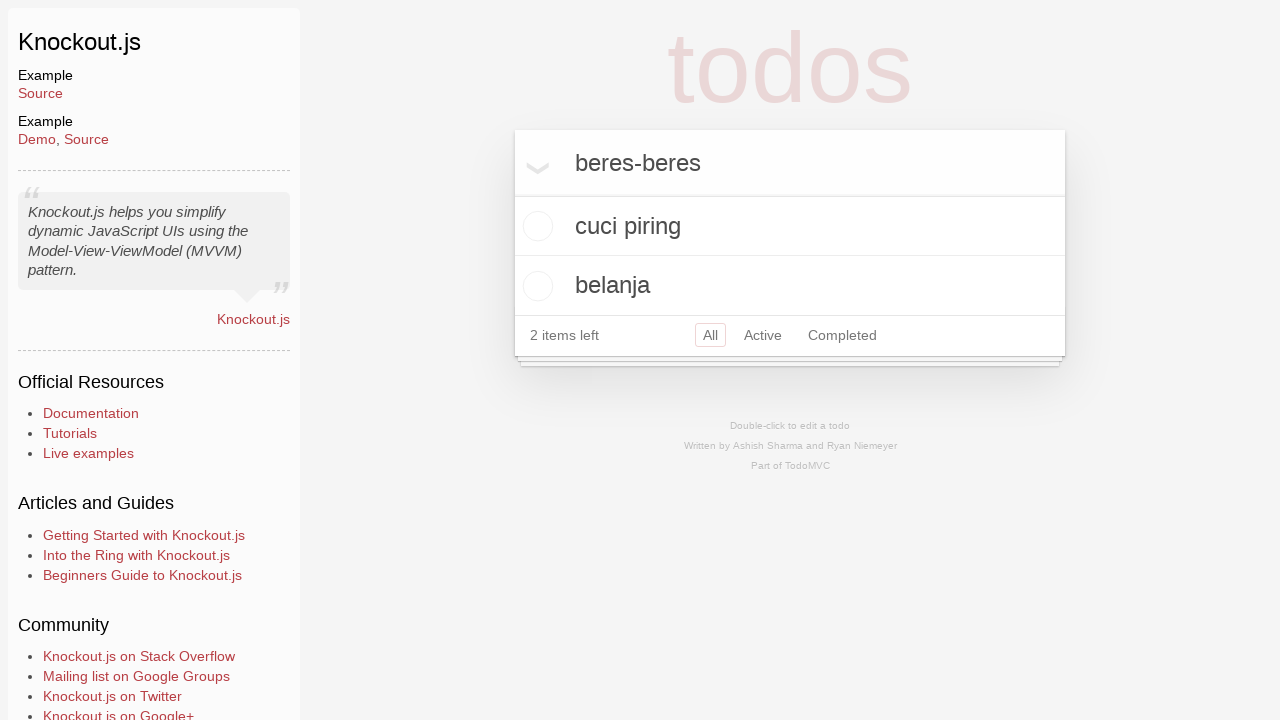

Pressed Enter to add third todo item 'beres-beres' on input.new-todo
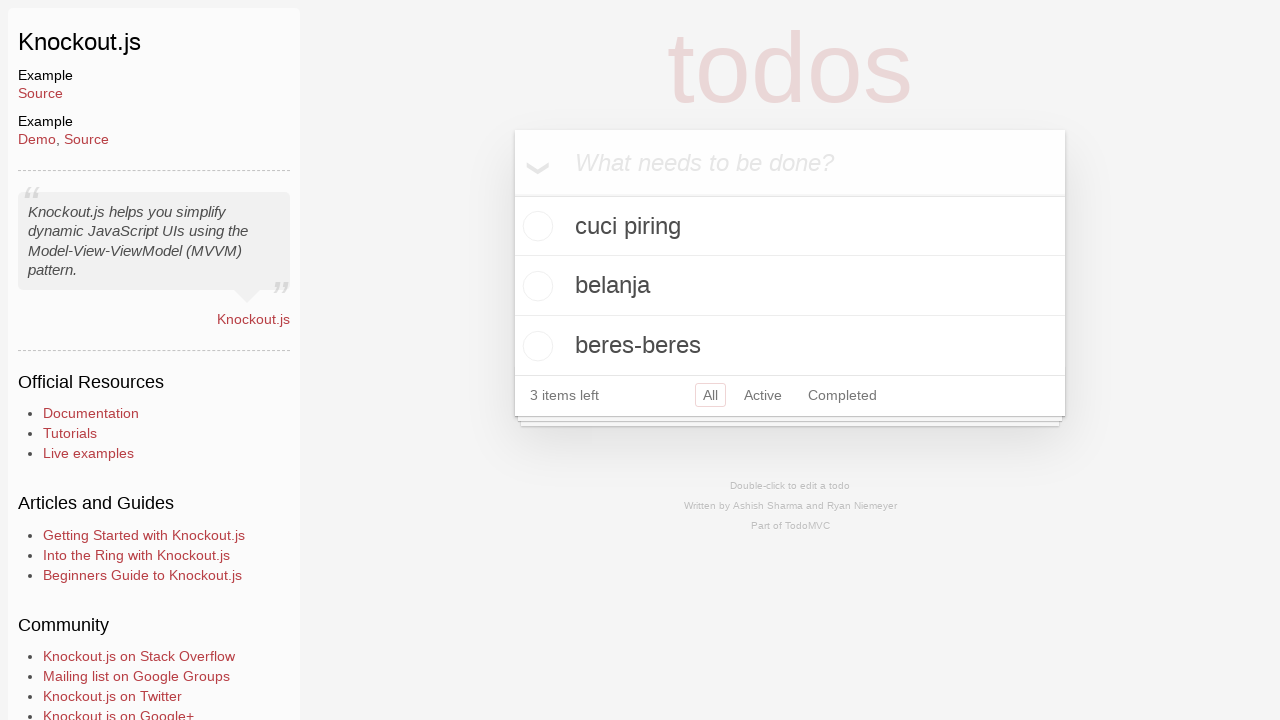

Waited for todo counter element to load
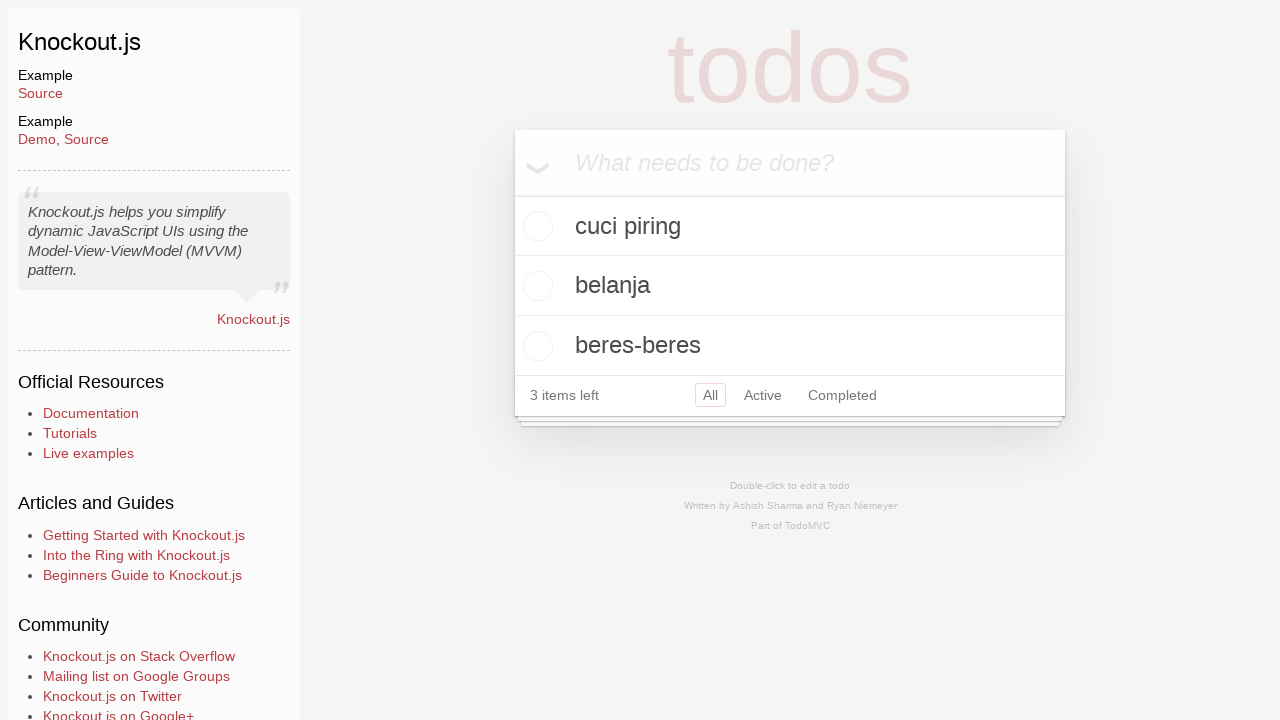

Verified todo counter shows 3 items
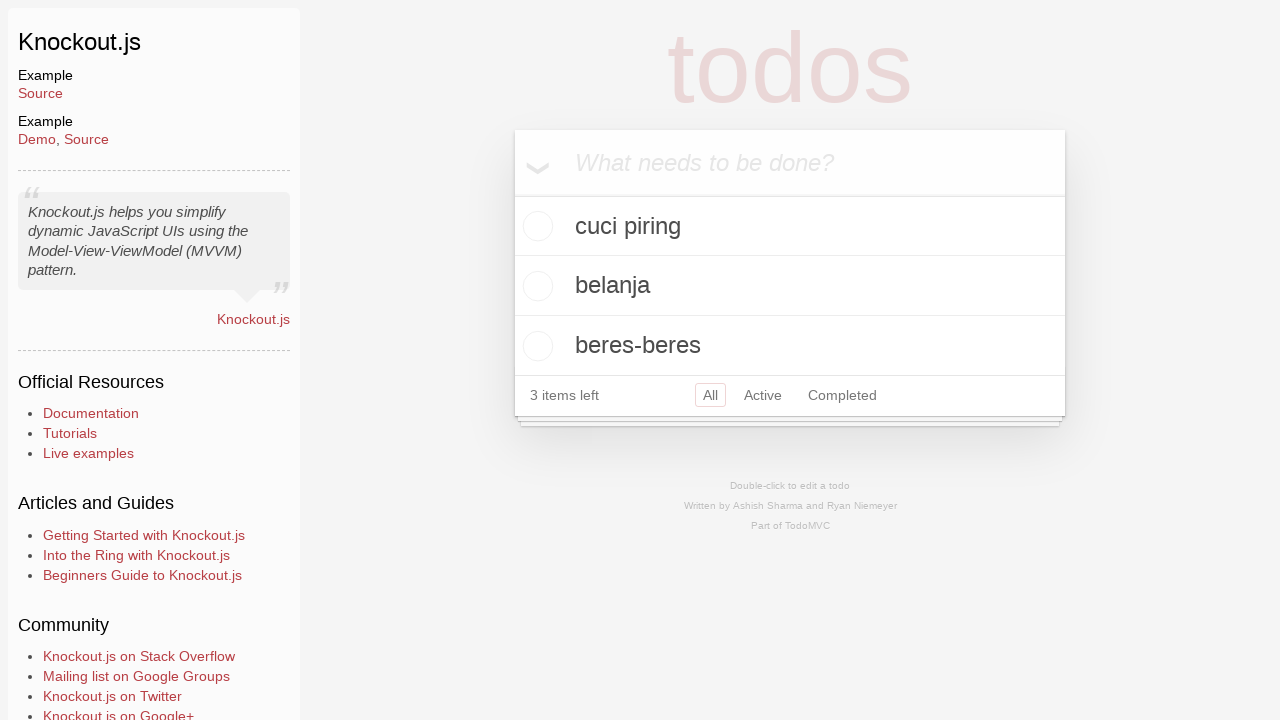

Located all todo item labels
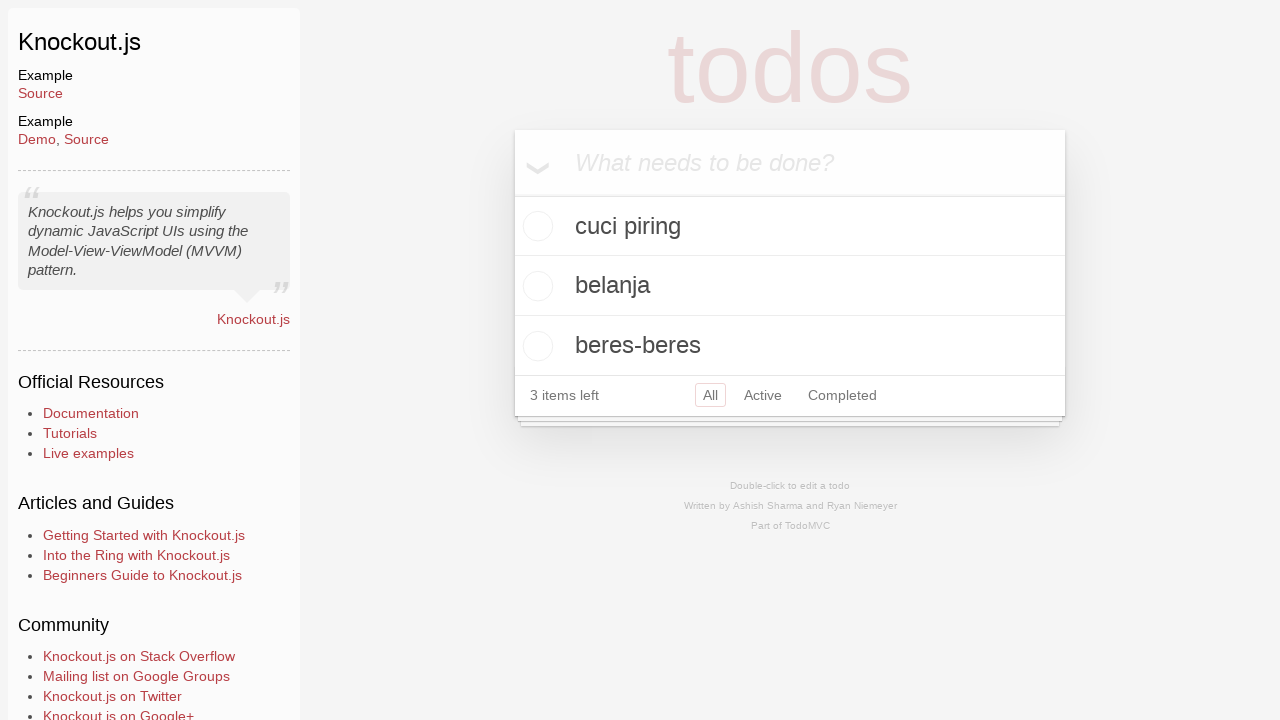

Verified first todo item text is 'cuci piring'
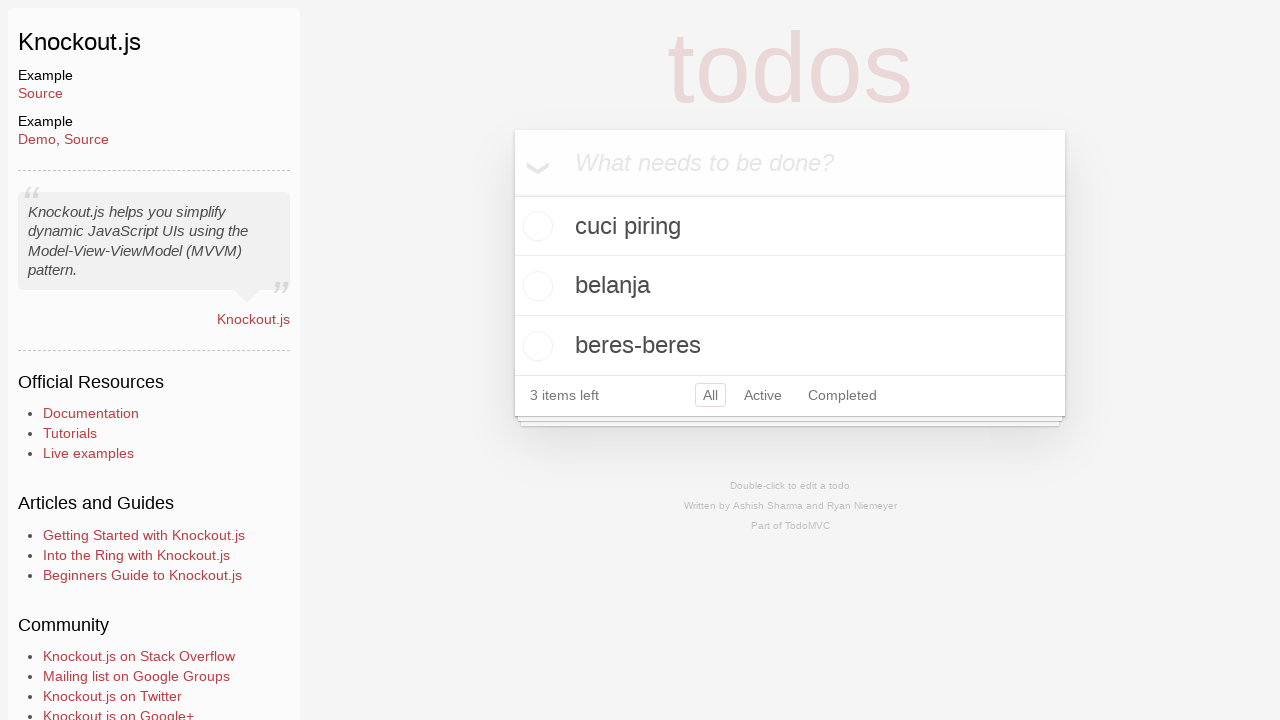

Verified second todo item text is 'belanja'
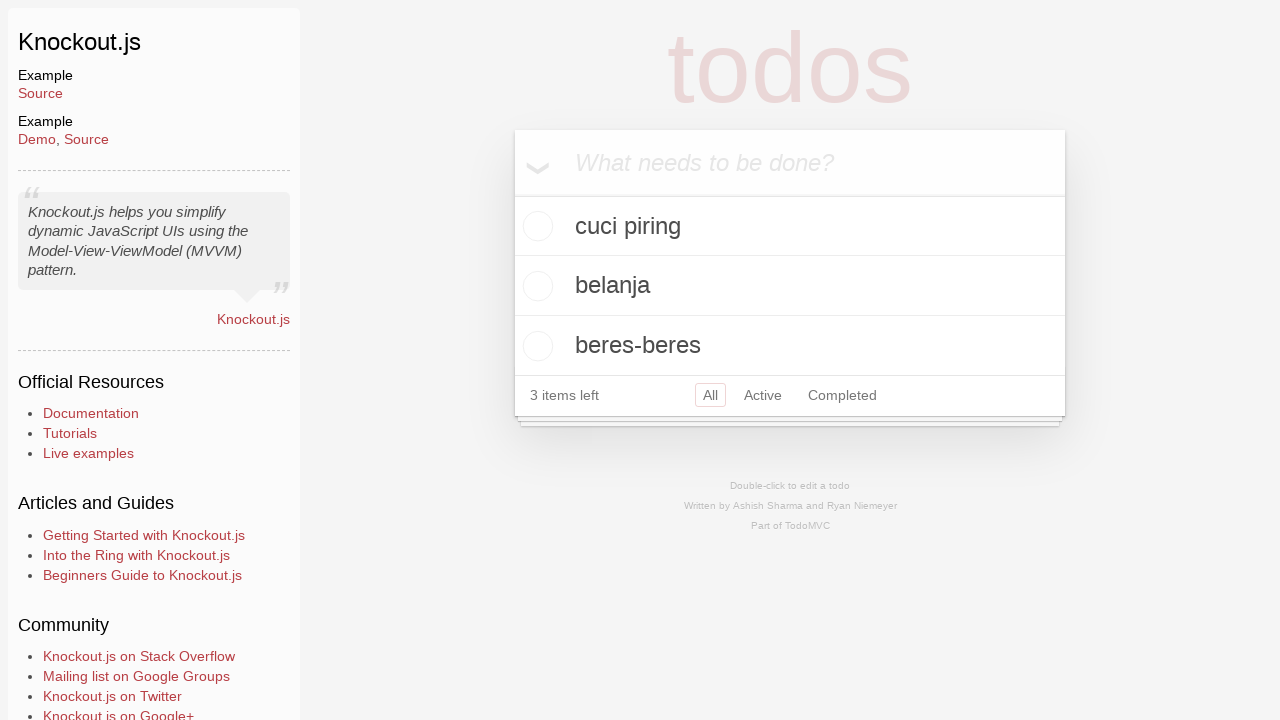

Verified third todo item text is 'beres-beres'
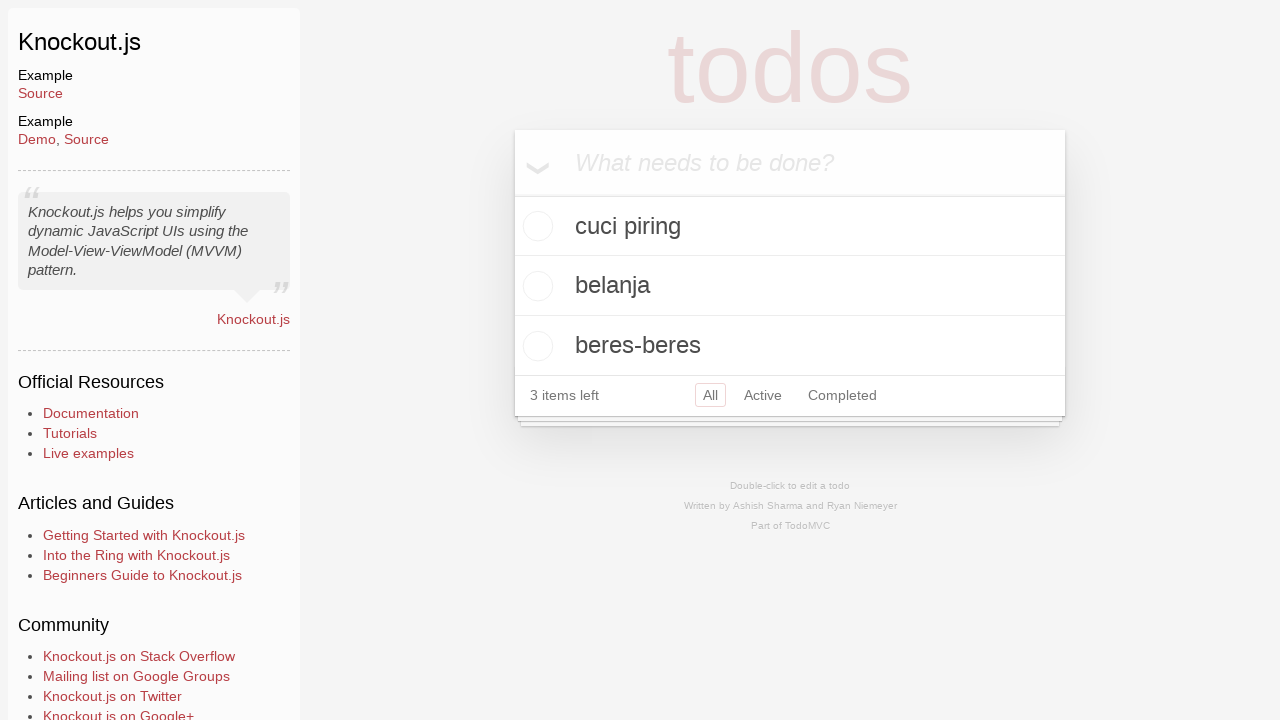

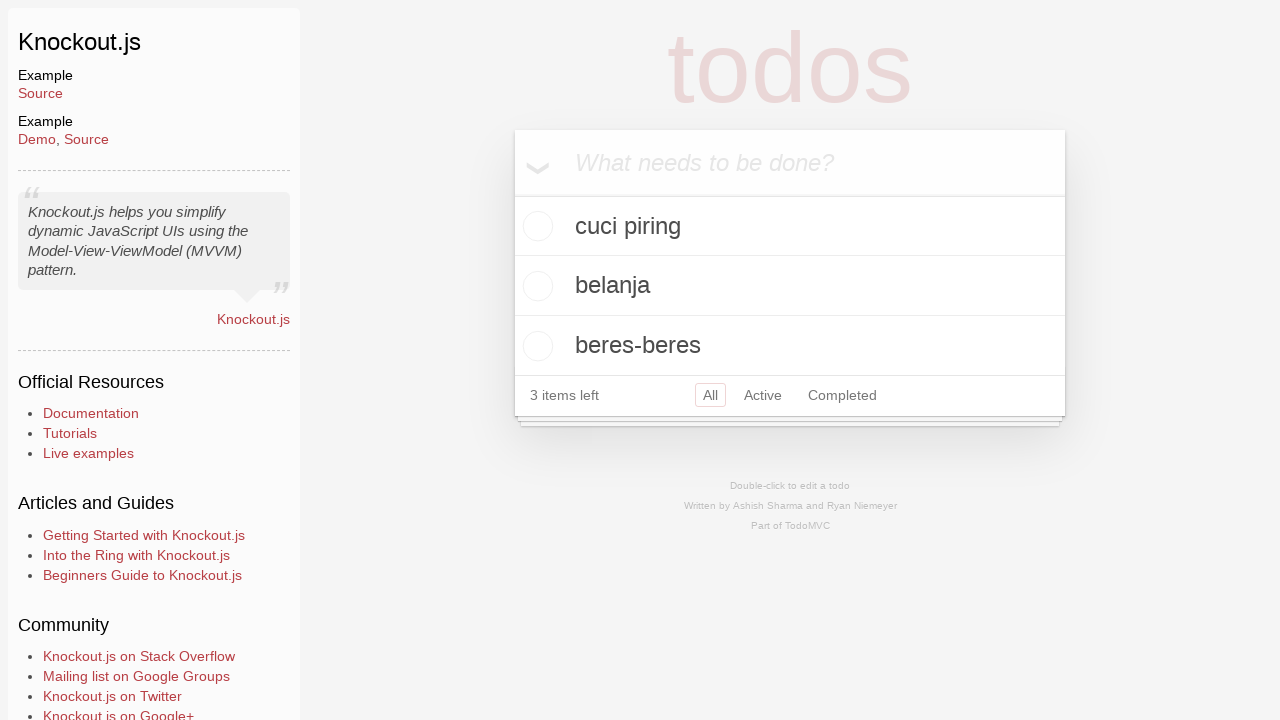